Tests that a todo item is removed when edited to an empty string

Starting URL: https://demo.playwright.dev/todomvc

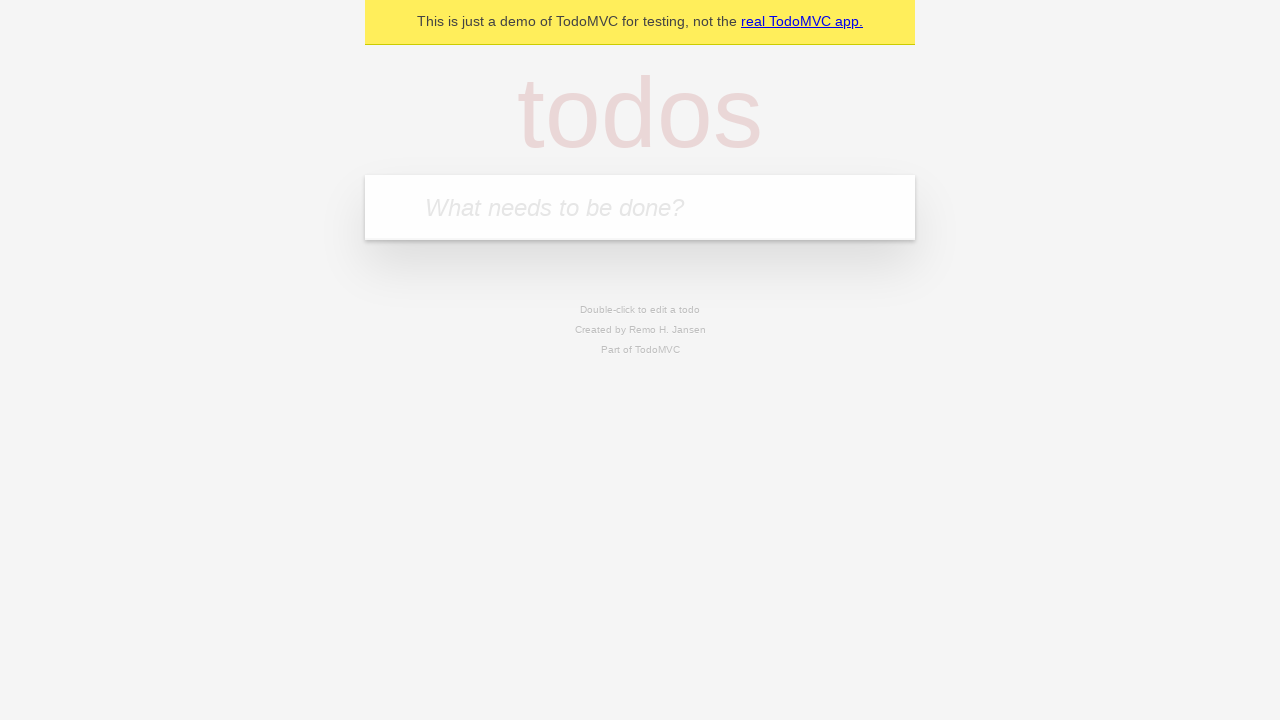

Filled todo input with 'buy some cheese' on internal:attr=[placeholder="What needs to be done?"i]
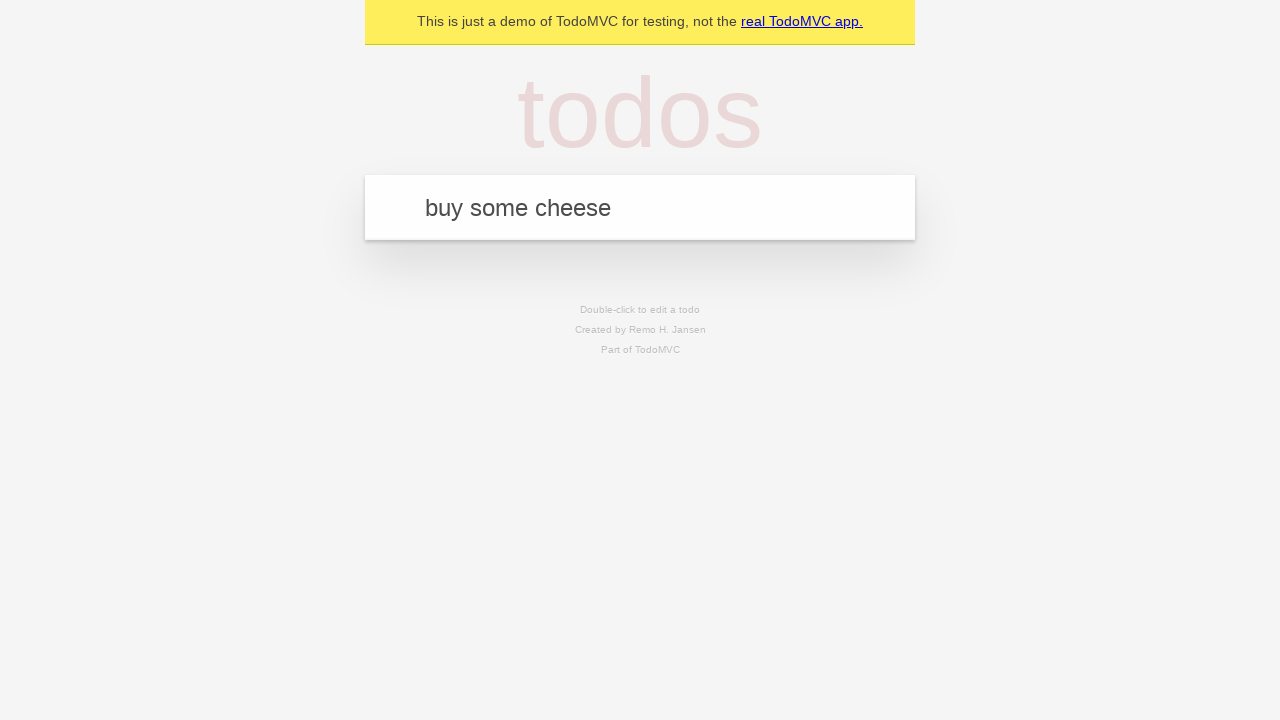

Pressed Enter to add first todo item on internal:attr=[placeholder="What needs to be done?"i]
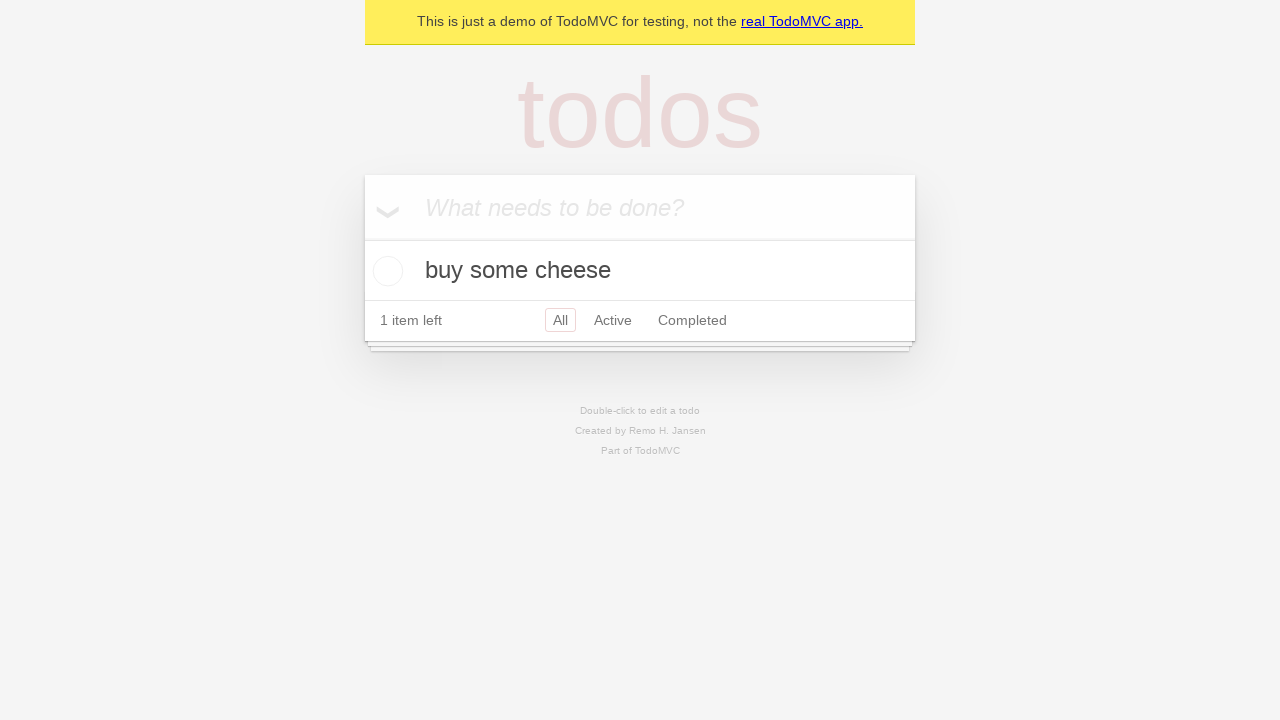

Filled todo input with 'feed the cat' on internal:attr=[placeholder="What needs to be done?"i]
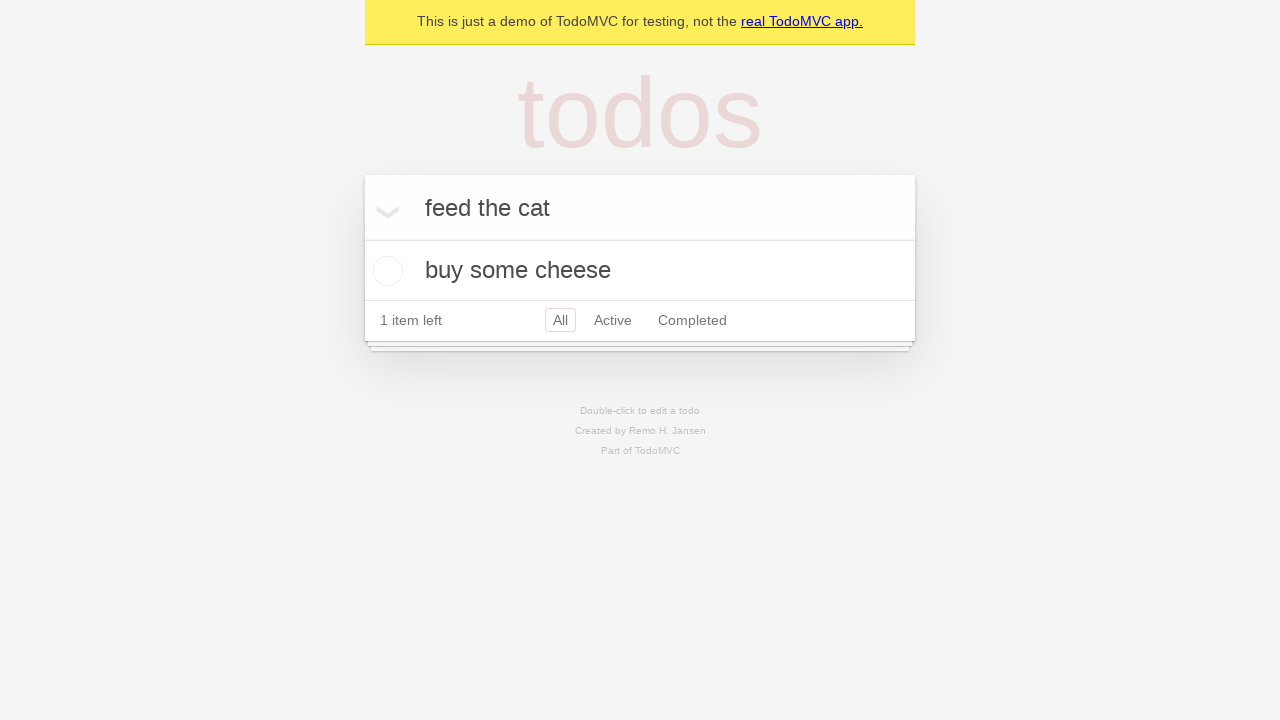

Pressed Enter to add second todo item on internal:attr=[placeholder="What needs to be done?"i]
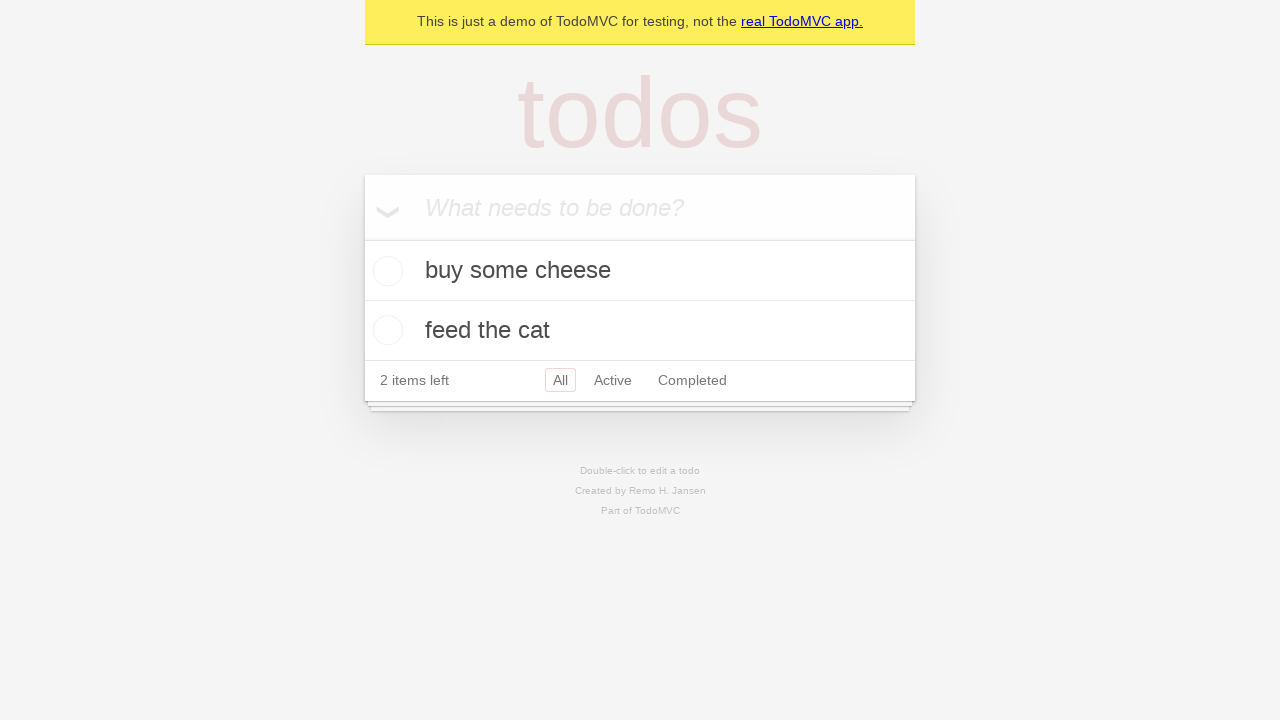

Filled todo input with 'book a doctors appointment' on internal:attr=[placeholder="What needs to be done?"i]
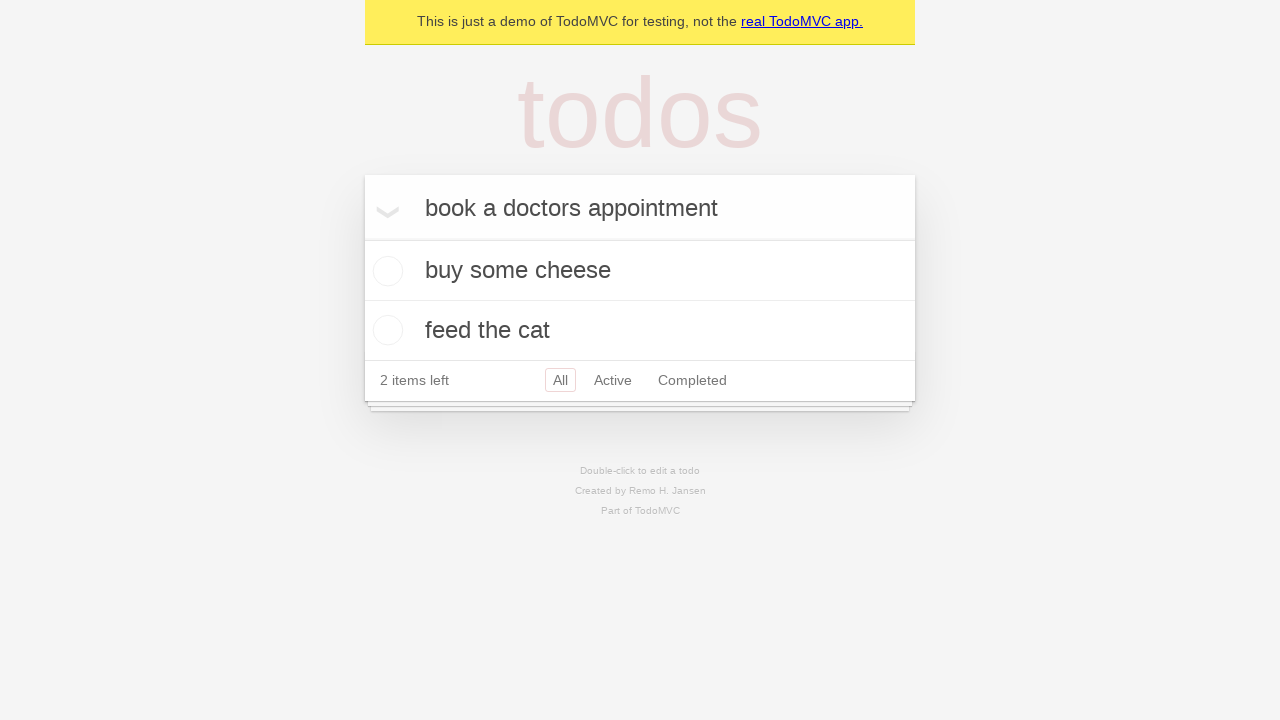

Pressed Enter to add third todo item on internal:attr=[placeholder="What needs to be done?"i]
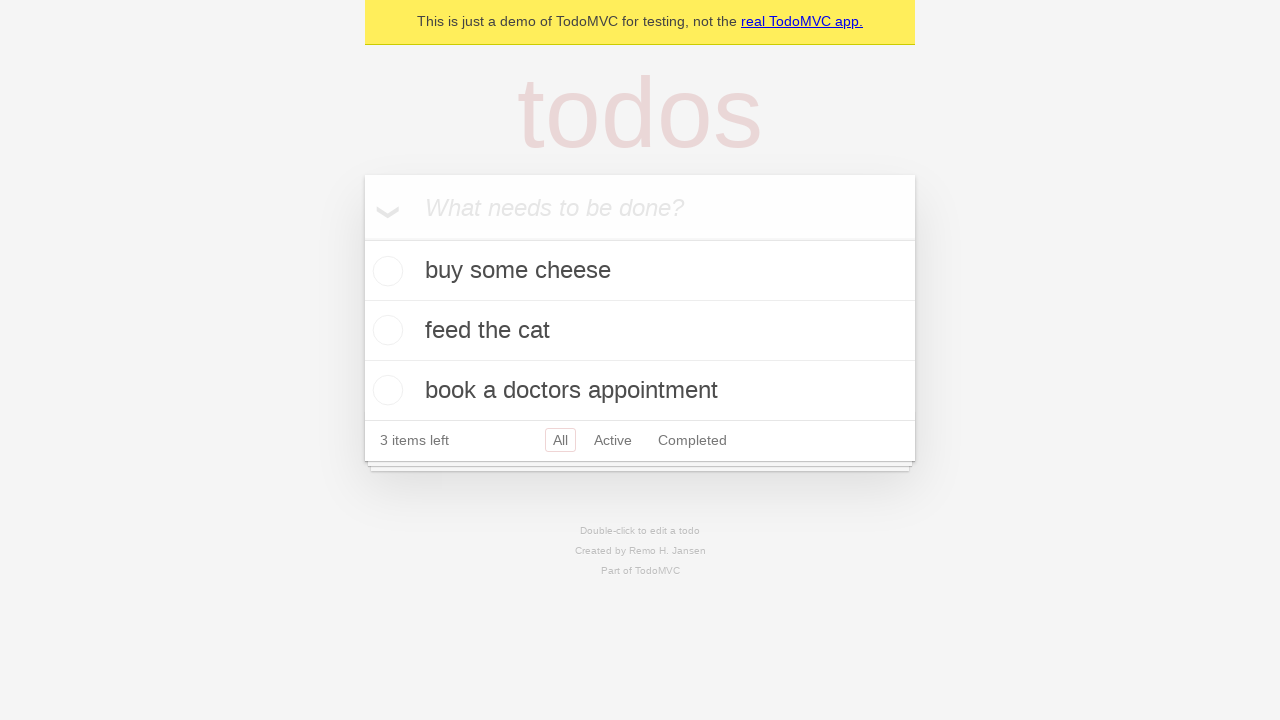

Waited for all three todo items to be visible
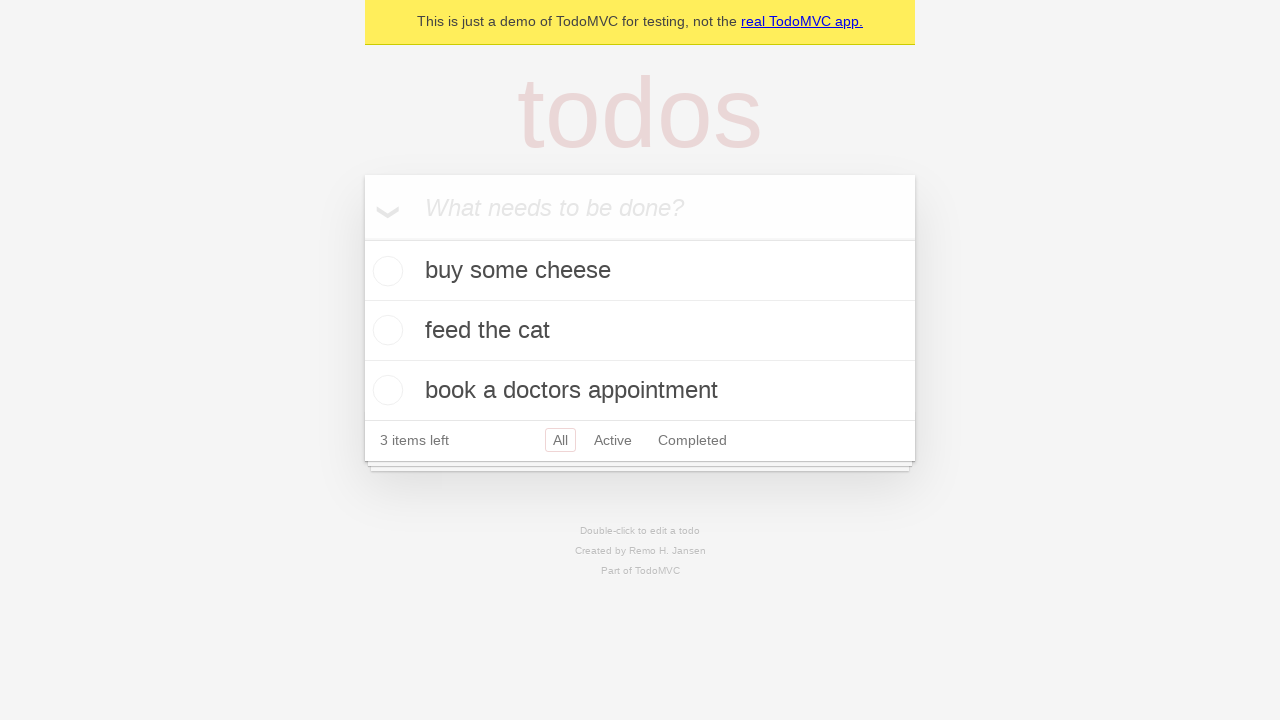

Double-clicked second todo item to enter edit mode at (640, 331) on [data-testid='todo-item'] >> nth=1
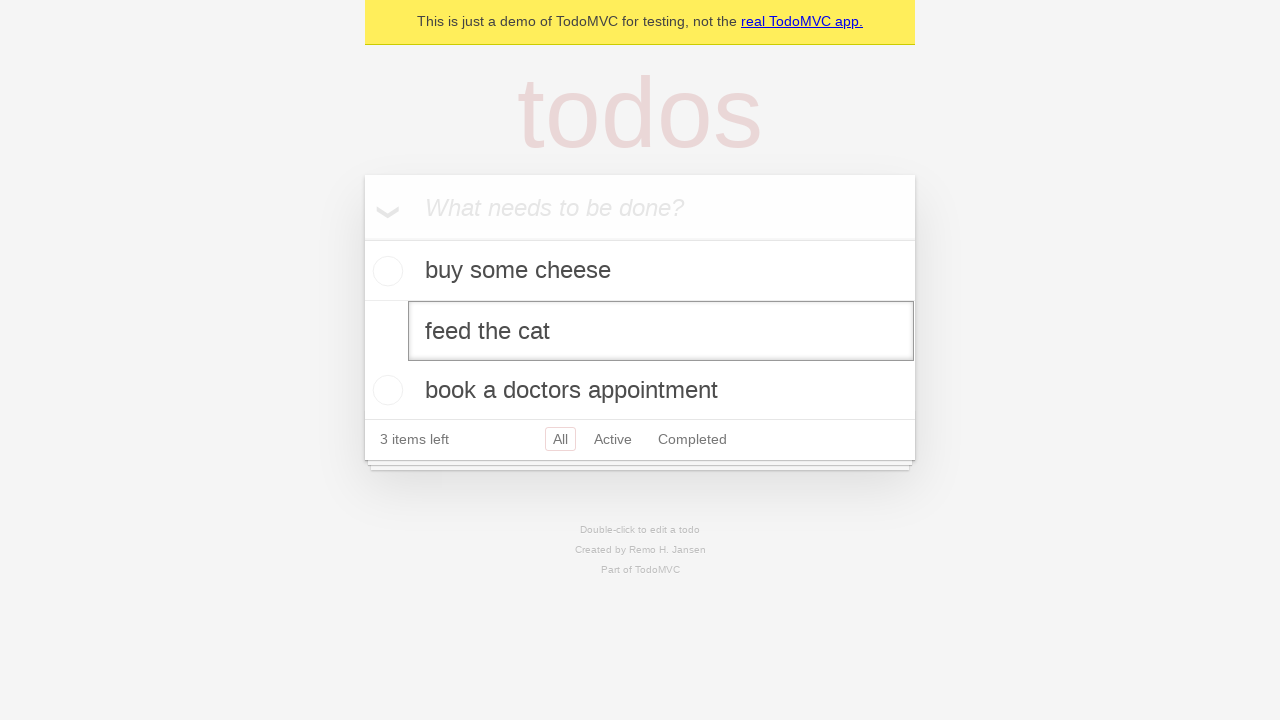

Cleared the edit textbox to empty string on [data-testid='todo-item'] >> nth=1 >> internal:role=textbox[name="Edit"i]
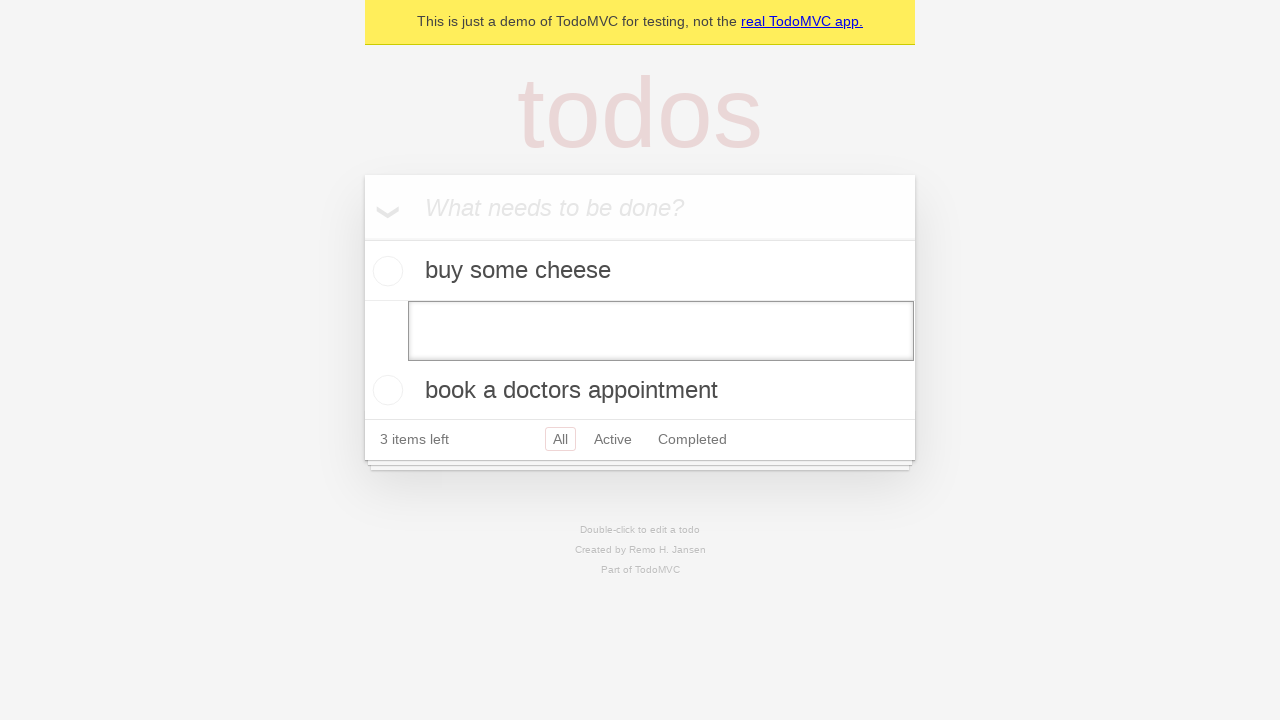

Pressed Enter to confirm deletion of todo item with empty text on [data-testid='todo-item'] >> nth=1 >> internal:role=textbox[name="Edit"i]
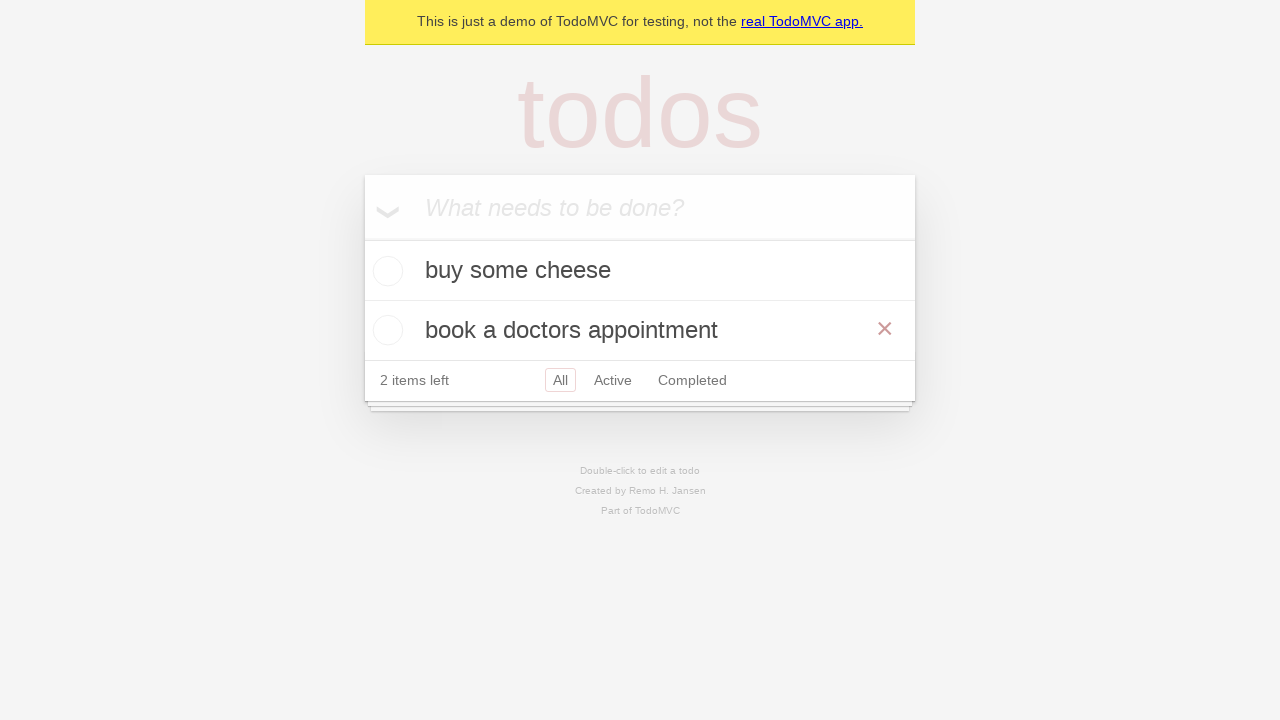

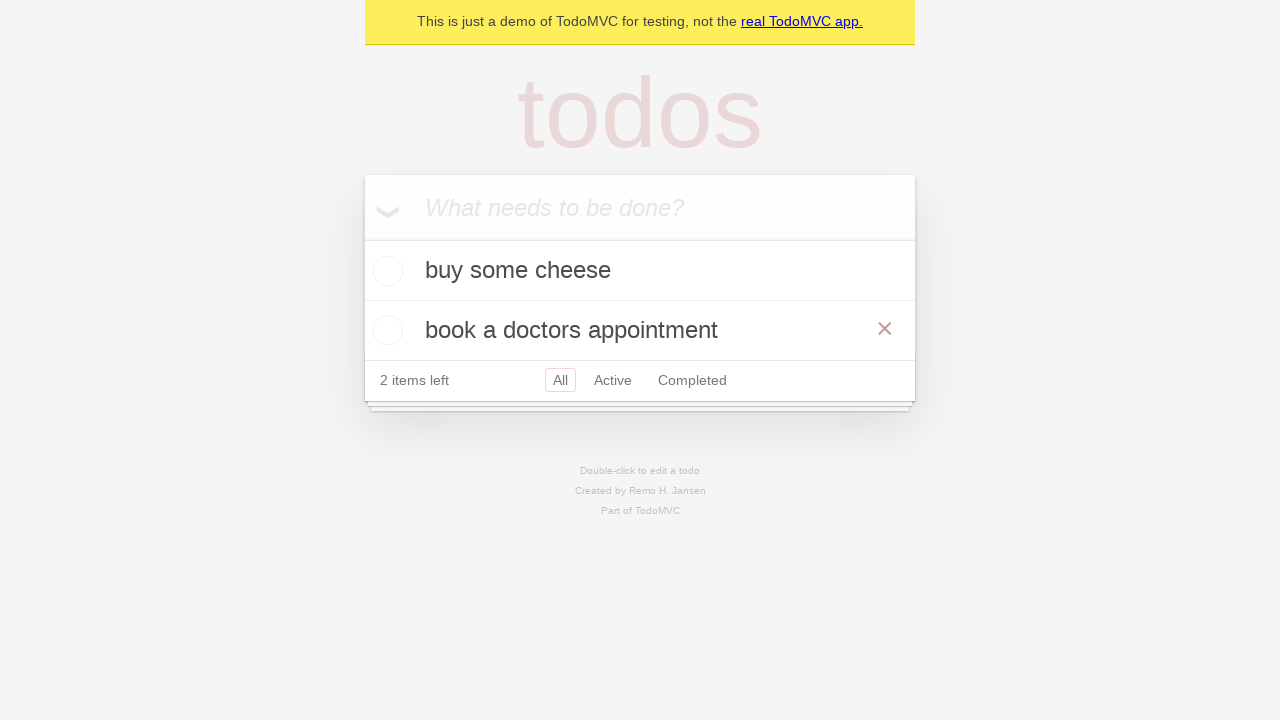